Tests sorting the Due column using semantic class attributes on the second table for better browser compatibility

Starting URL: http://the-internet.herokuapp.com/tables

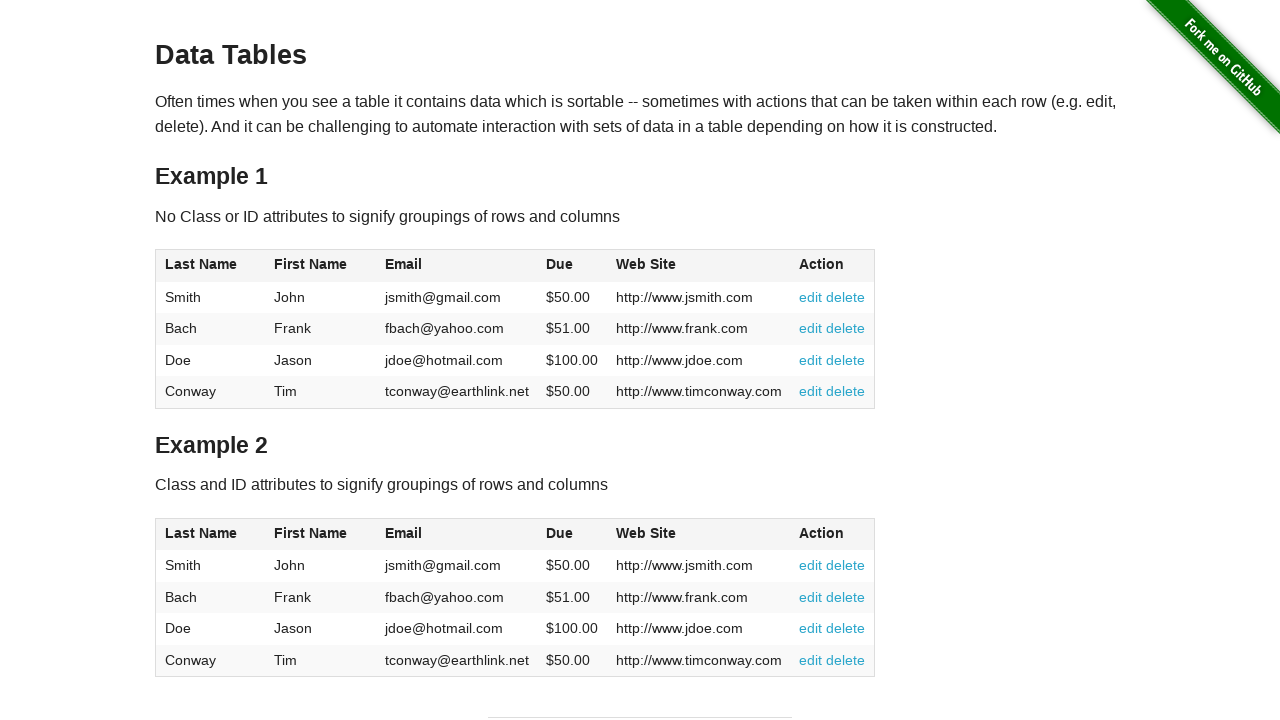

Clicked Due column header in second table to sort at (560, 533) on #table2 thead .dues
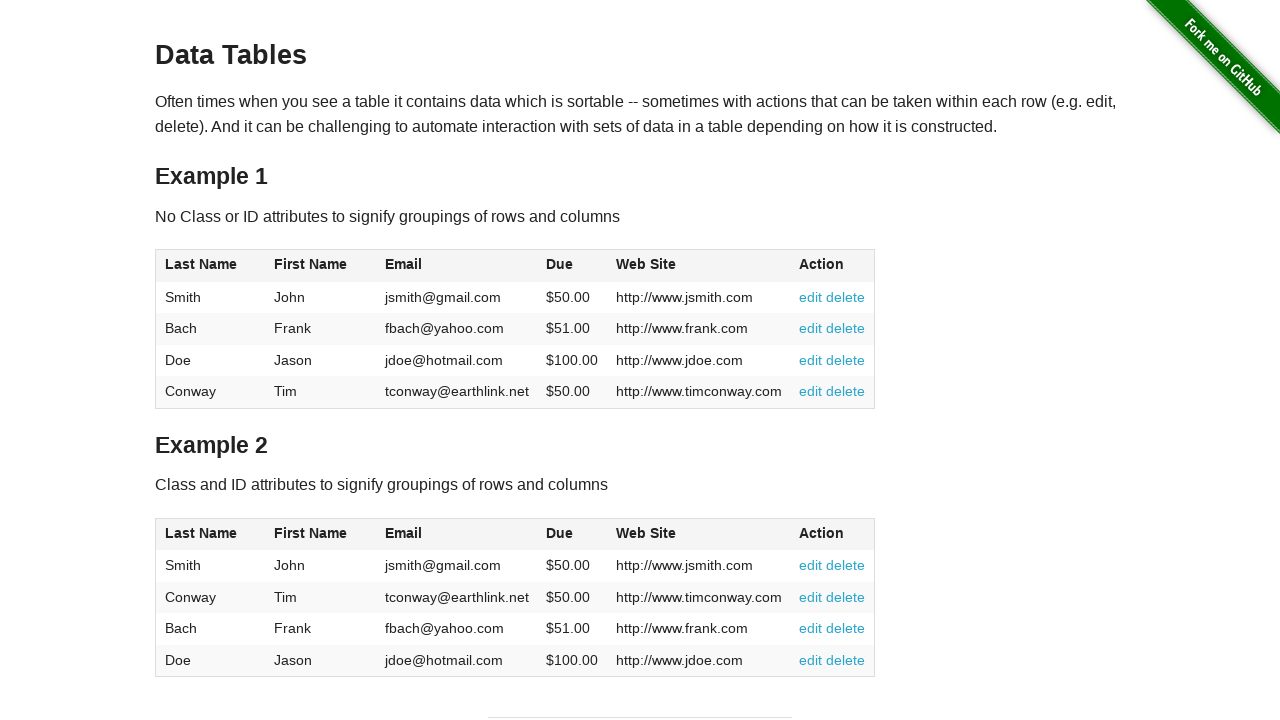

Due column values loaded in second table
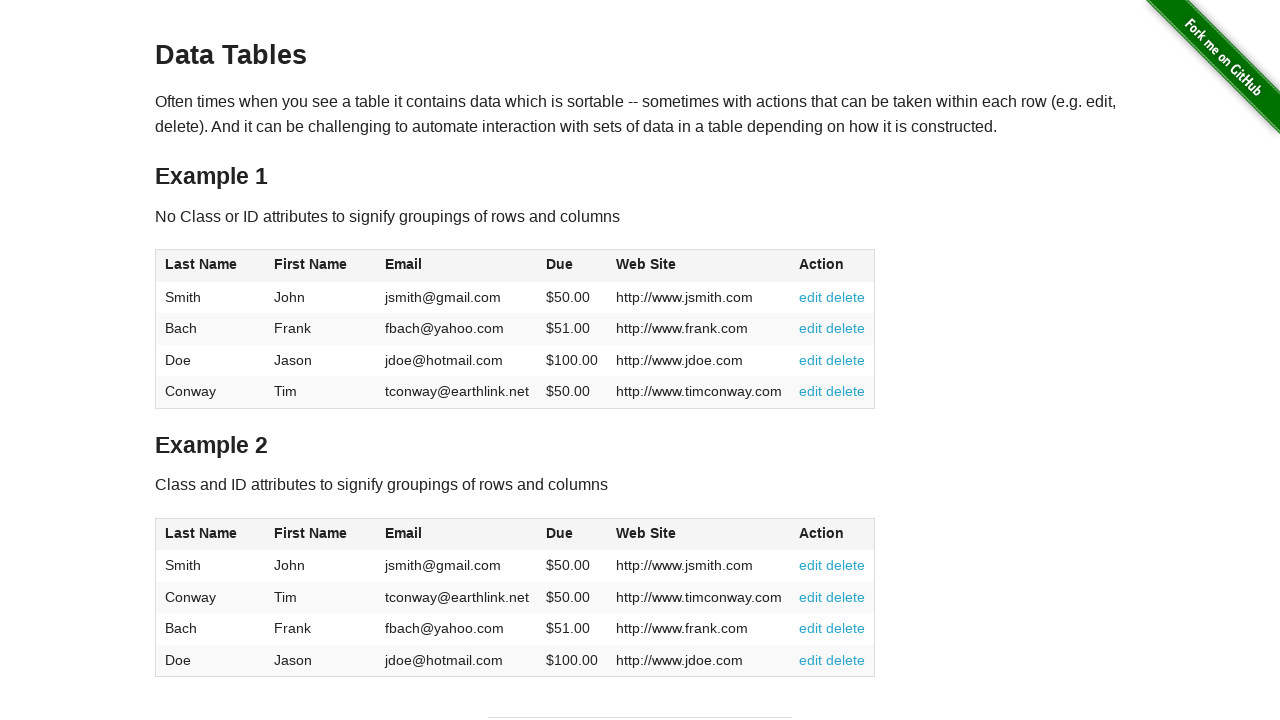

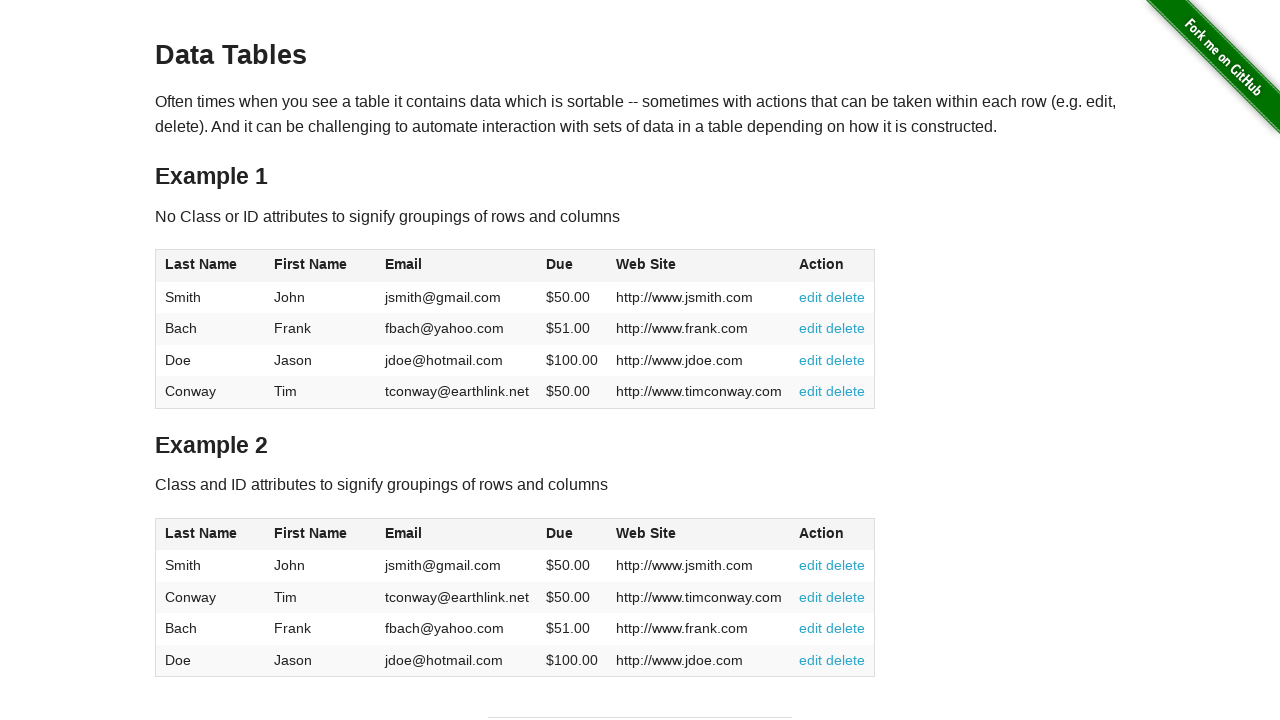